Tests alert handling functionality by triggering different types of alerts (simple alert and confirmation dialog) and interacting with them

Starting URL: https://rahulshettyacademy.com/AutomationPractice/

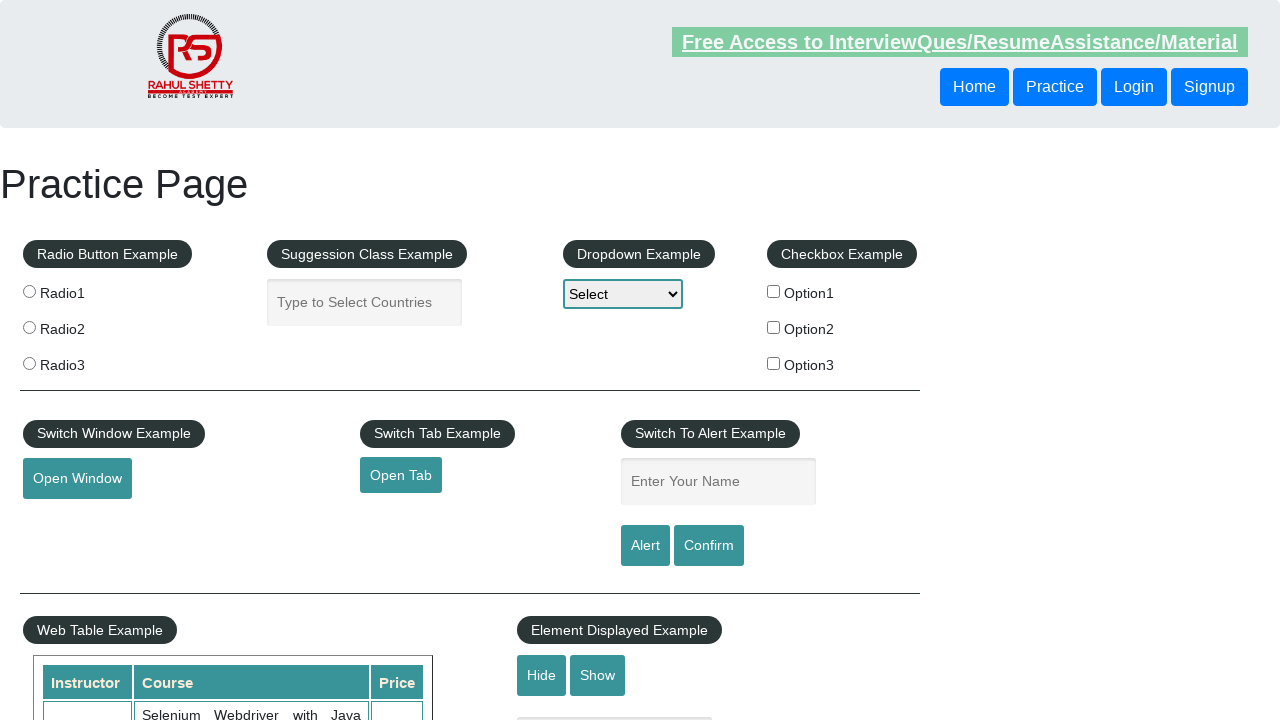

Entered 'Amarjit' in the name text field on #name
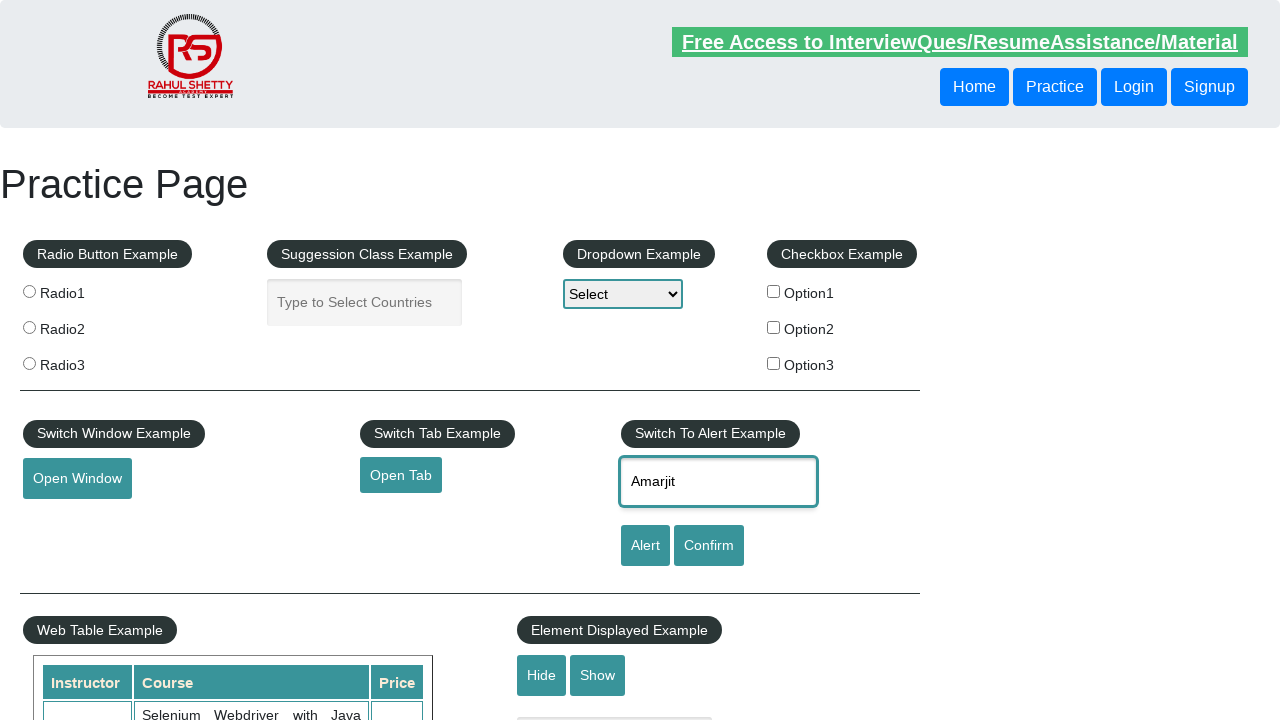

Clicked alert button to trigger simple alert at (645, 546) on #alertbtn
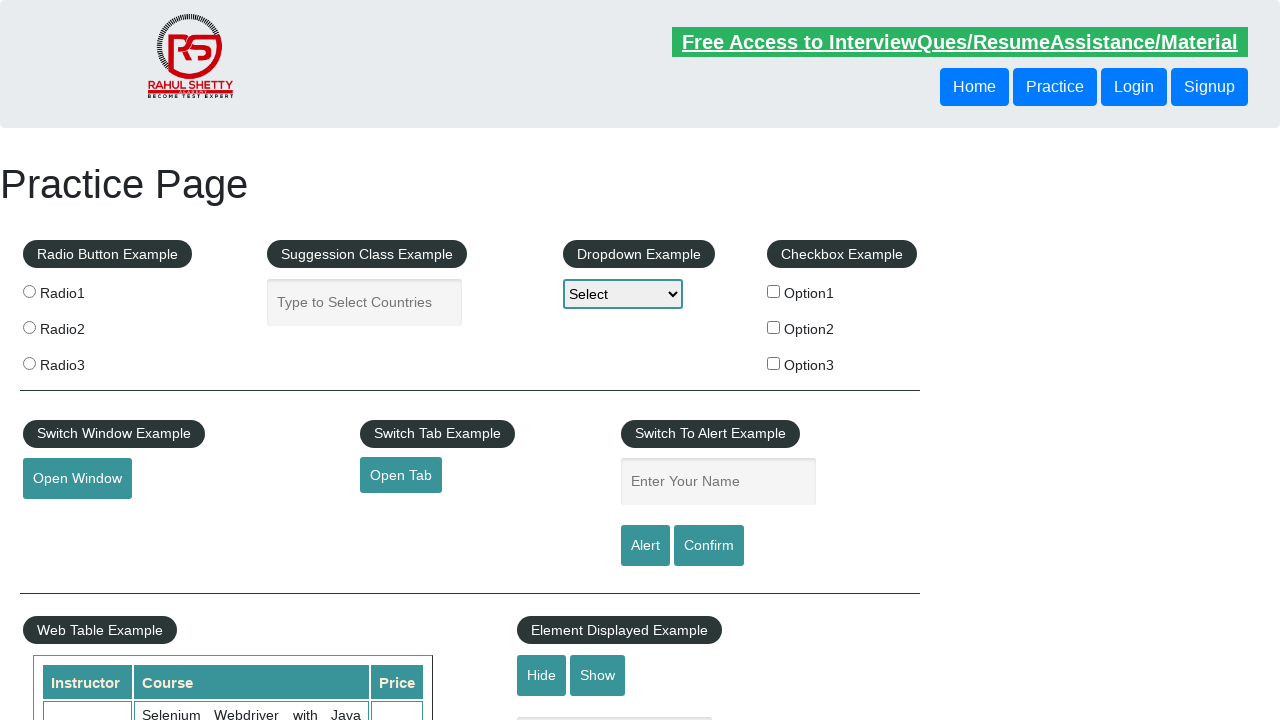

Set up dialog handler to accept the simple alert
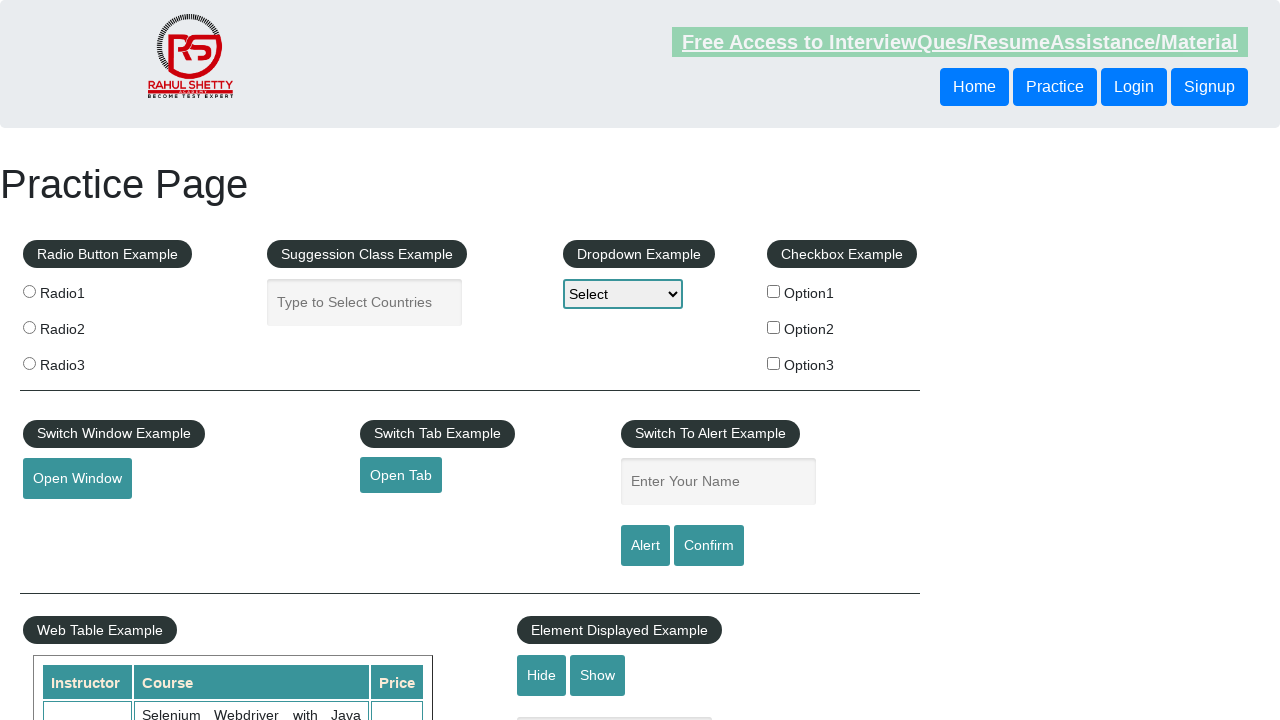

Clicked confirm button to trigger confirmation dialog at (709, 546) on #confirmbtn
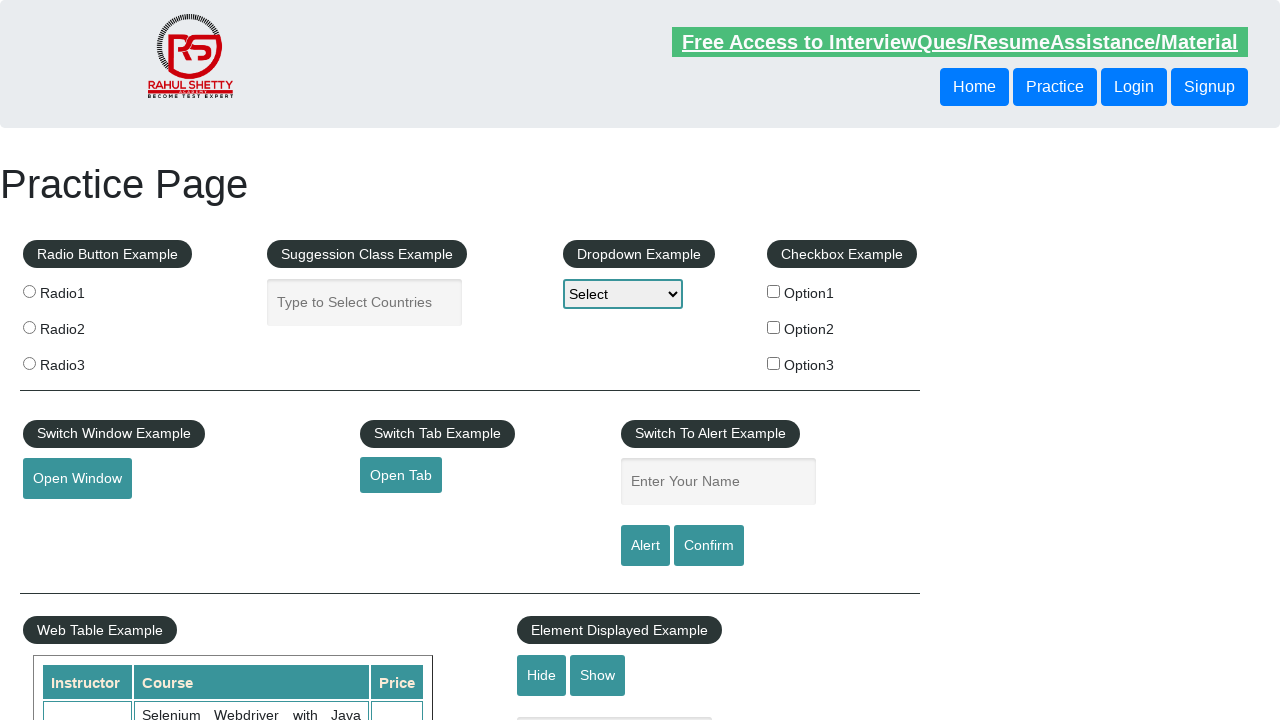

Set up dialog handler to dismiss the confirmation dialog
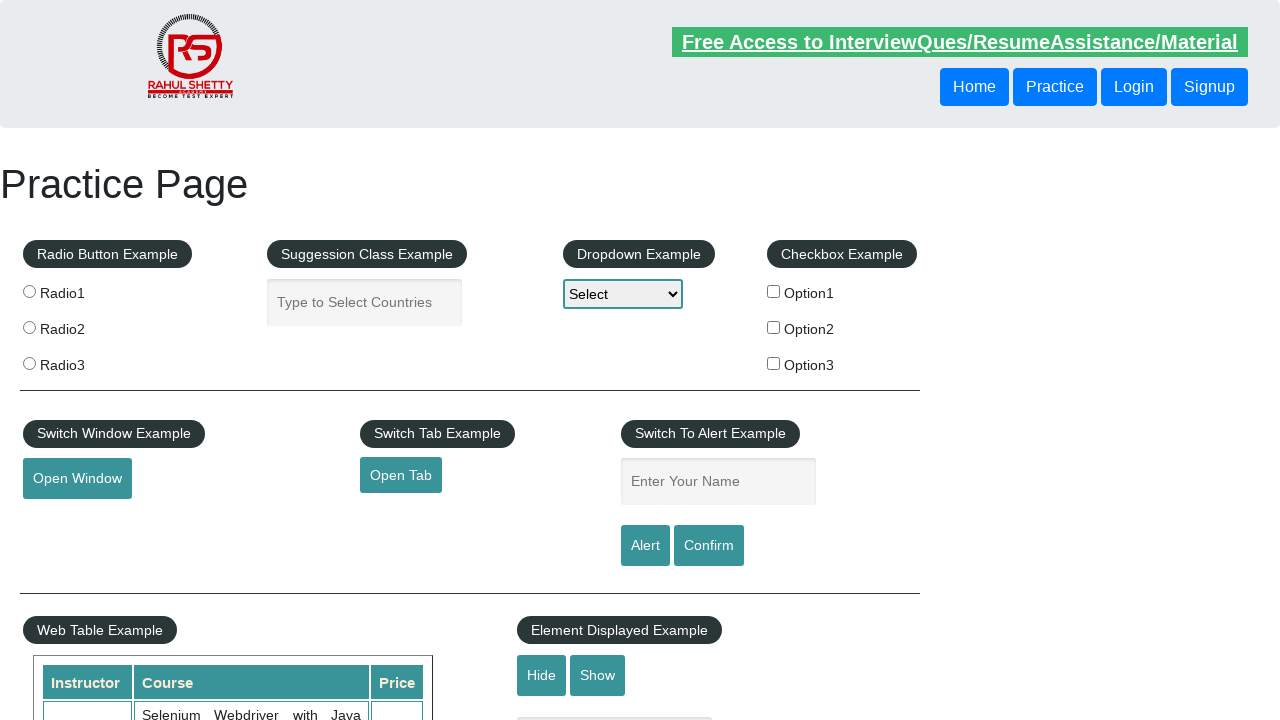

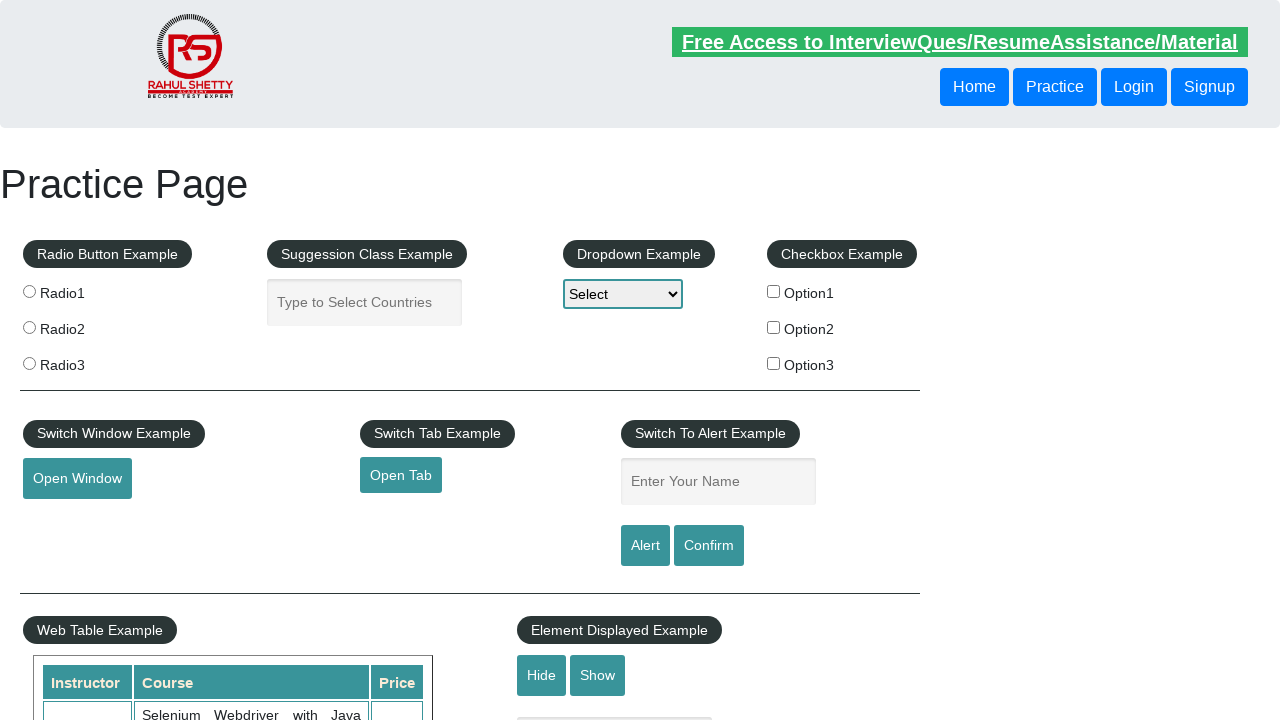